Tests hotel booking form by filling in departure and destination city fields

Starting URL: https://automationbysqatools.blogspot.com/2021/05/dummy-website.html

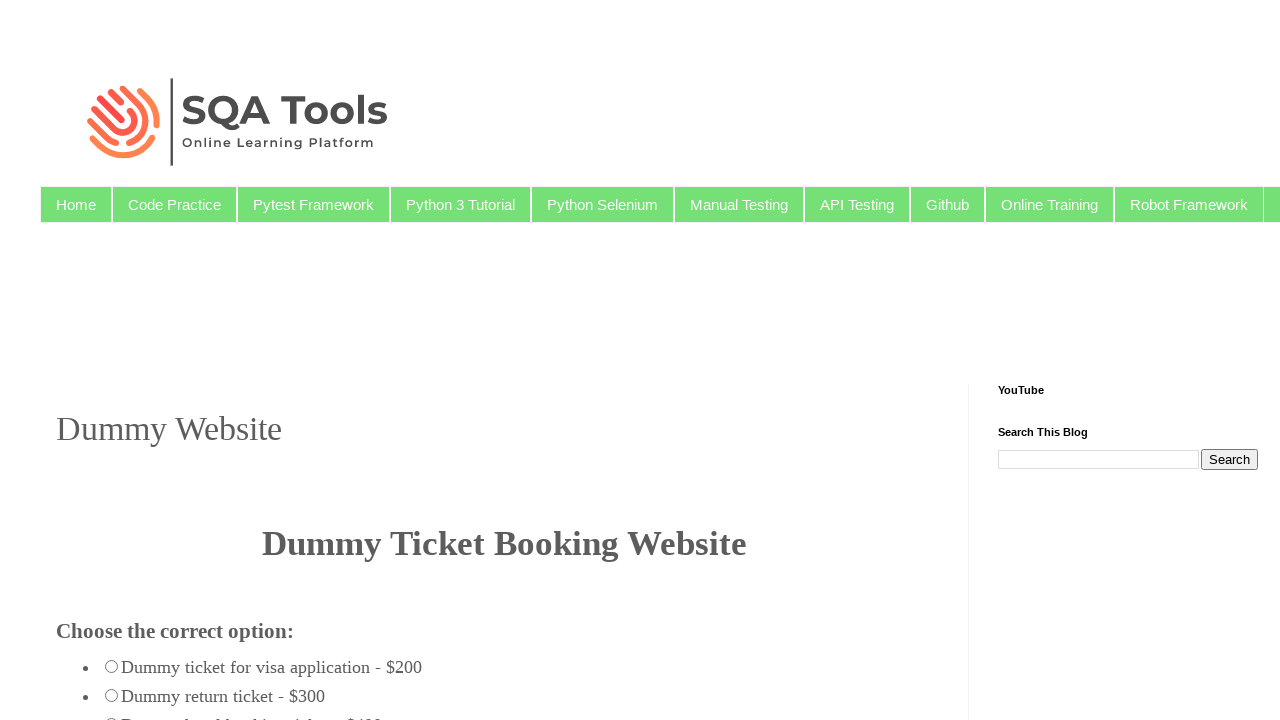

Navigated to hotel booking dummy website
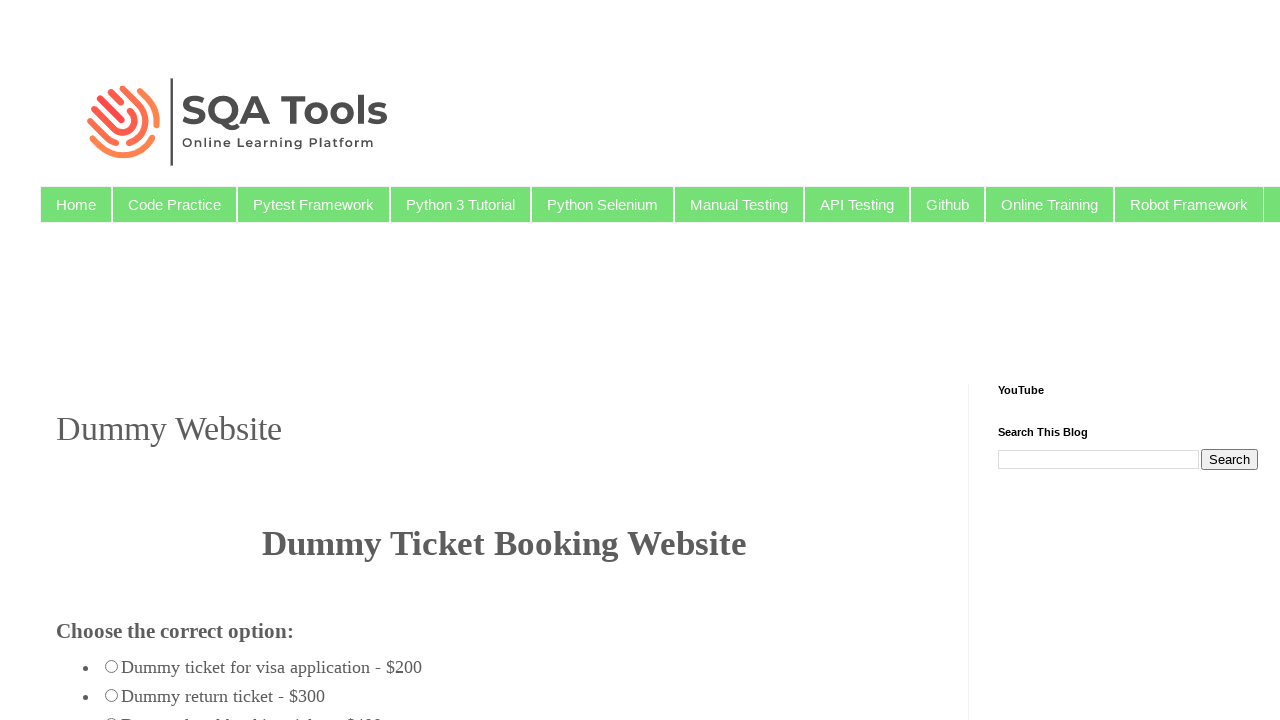

Filled departure city field with 'Mumbai' on #fromcity
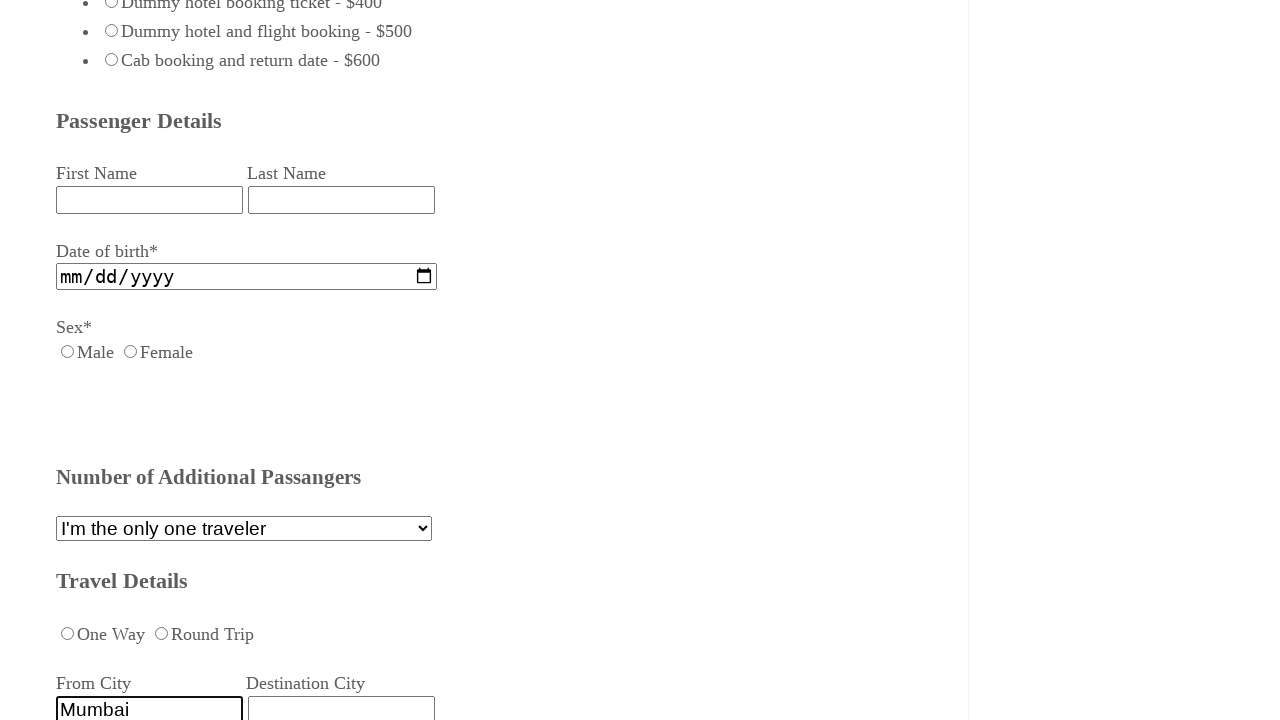

Filled destination city field with 'Kolkata' on #destcity
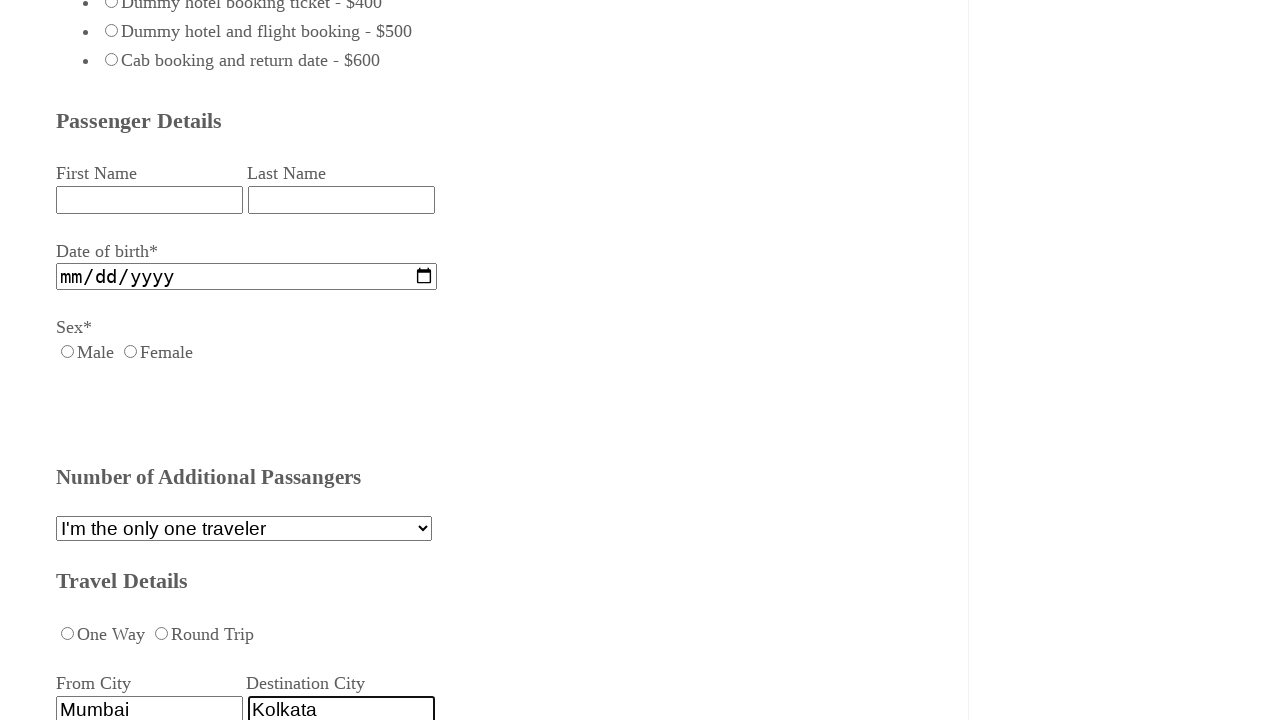

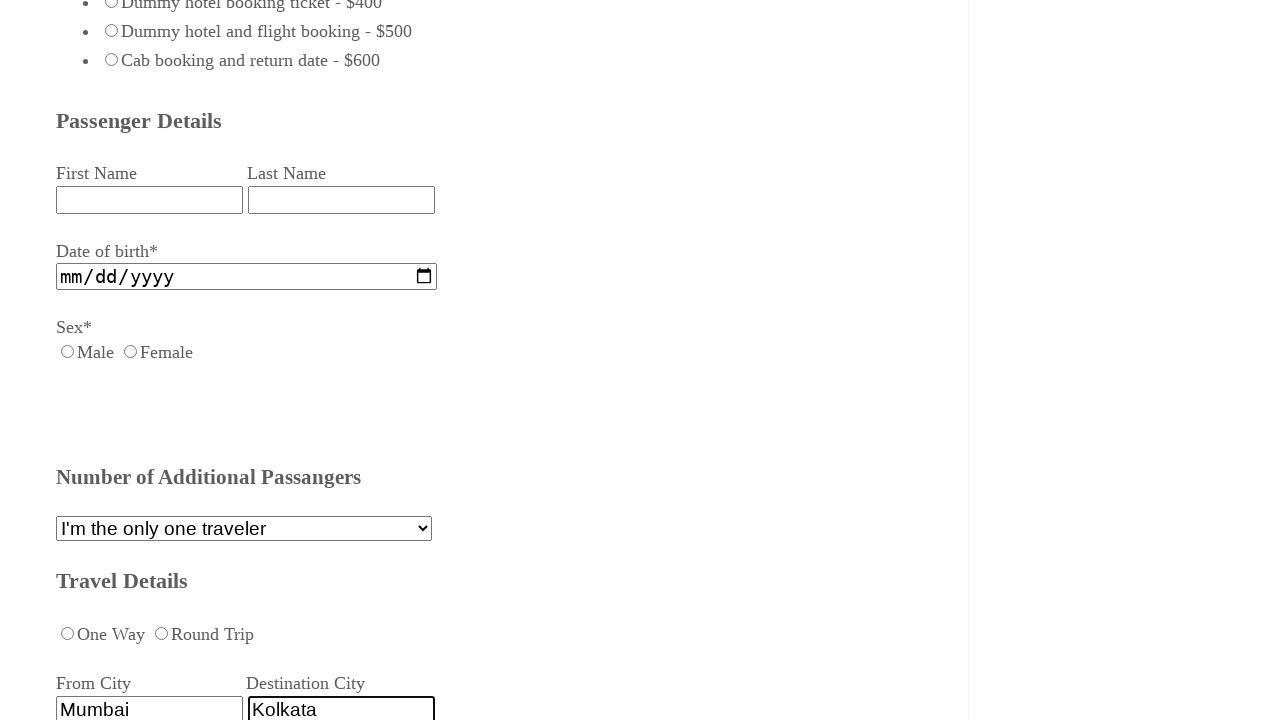